Tests various types of JavaScript alerts including simple alerts, confirmation dialogs, and prompt alerts by accepting and dismissing them with different inputs

Starting URL: https://leafground.com/alert.xhtml

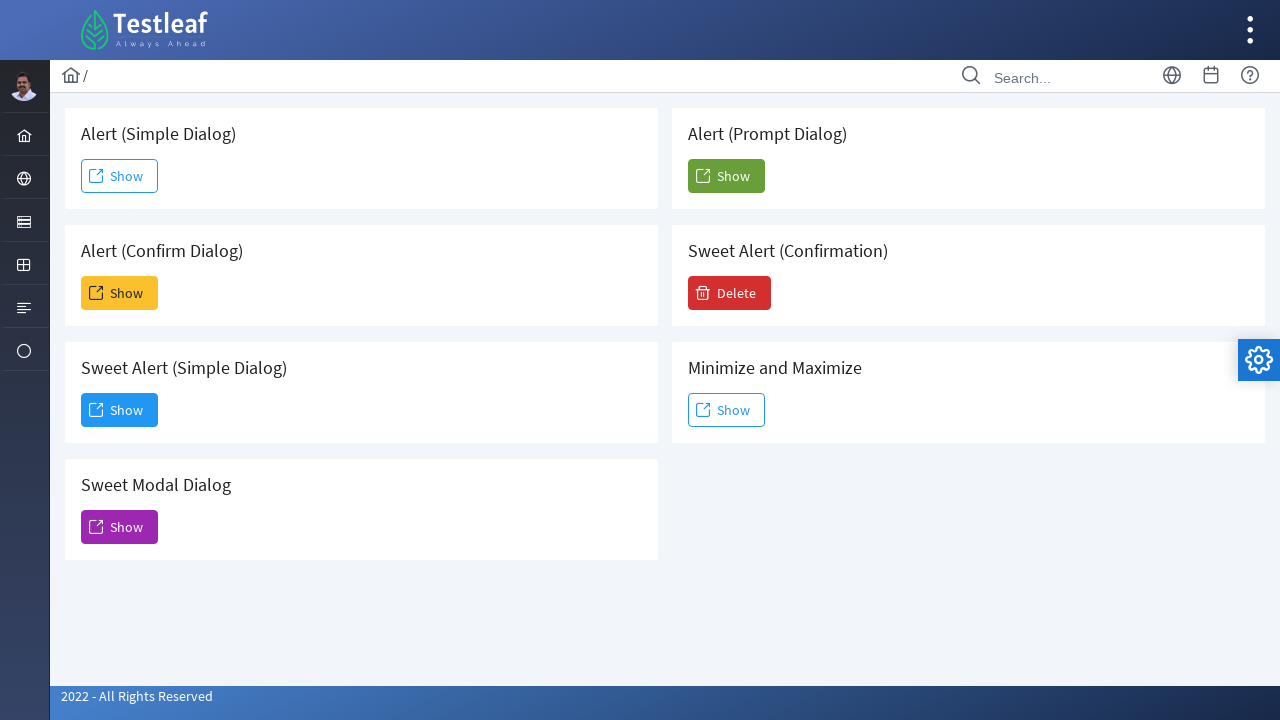

Clicked Show button to trigger simple alert at (120, 176) on xpath=//span[text()='Show']
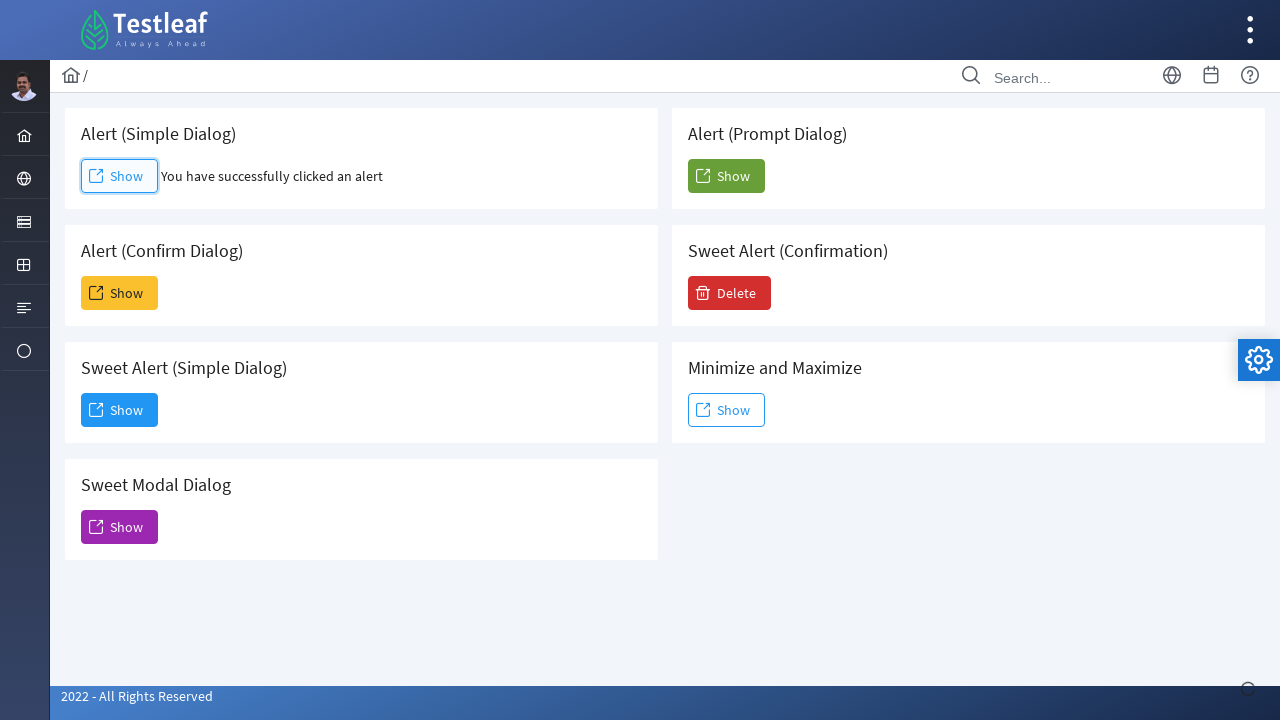

Accepted simple alert dialog
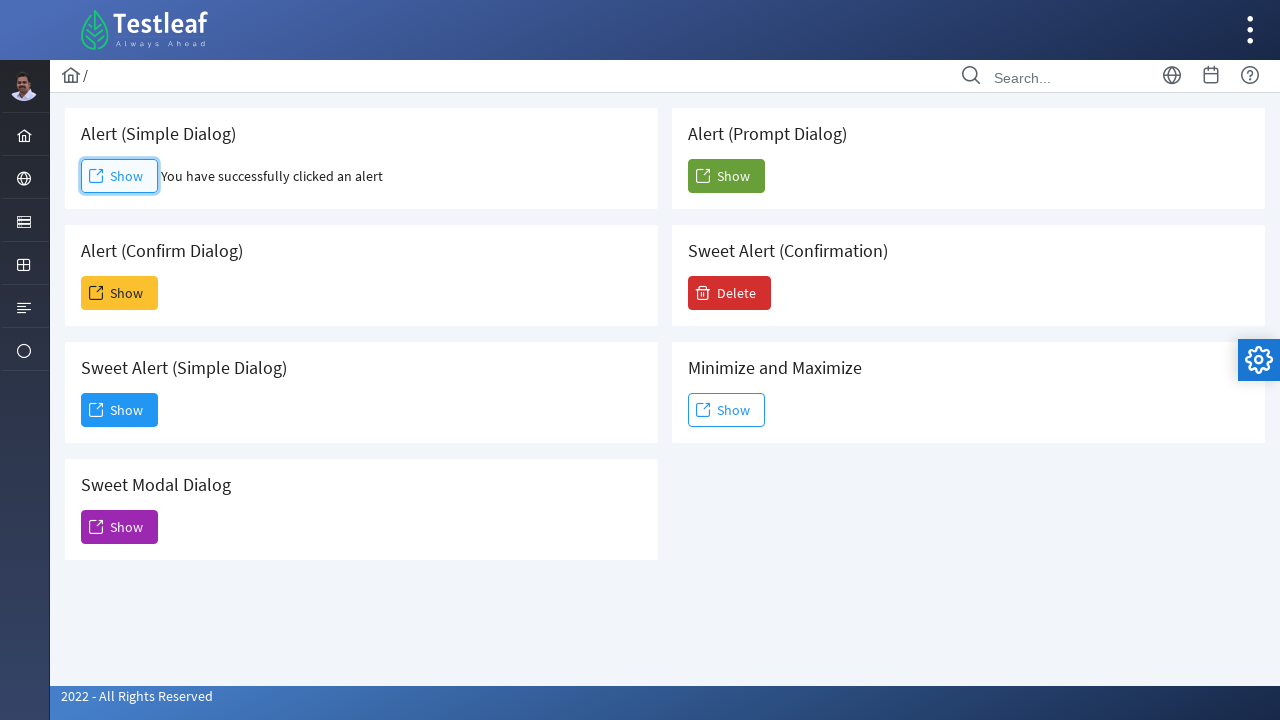

Retrieved simple alert result text
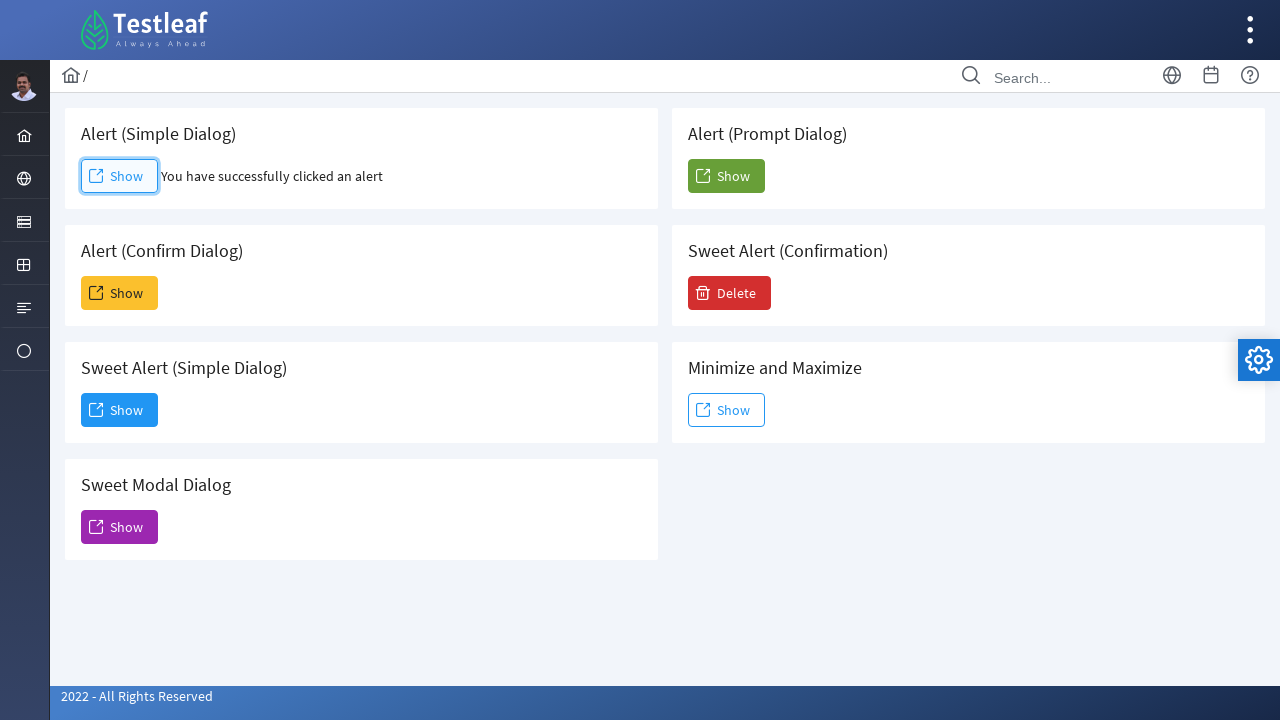

Clicked Show button to trigger confirmation alert at (120, 293) on xpath=(//span[text()='Show'])[2]
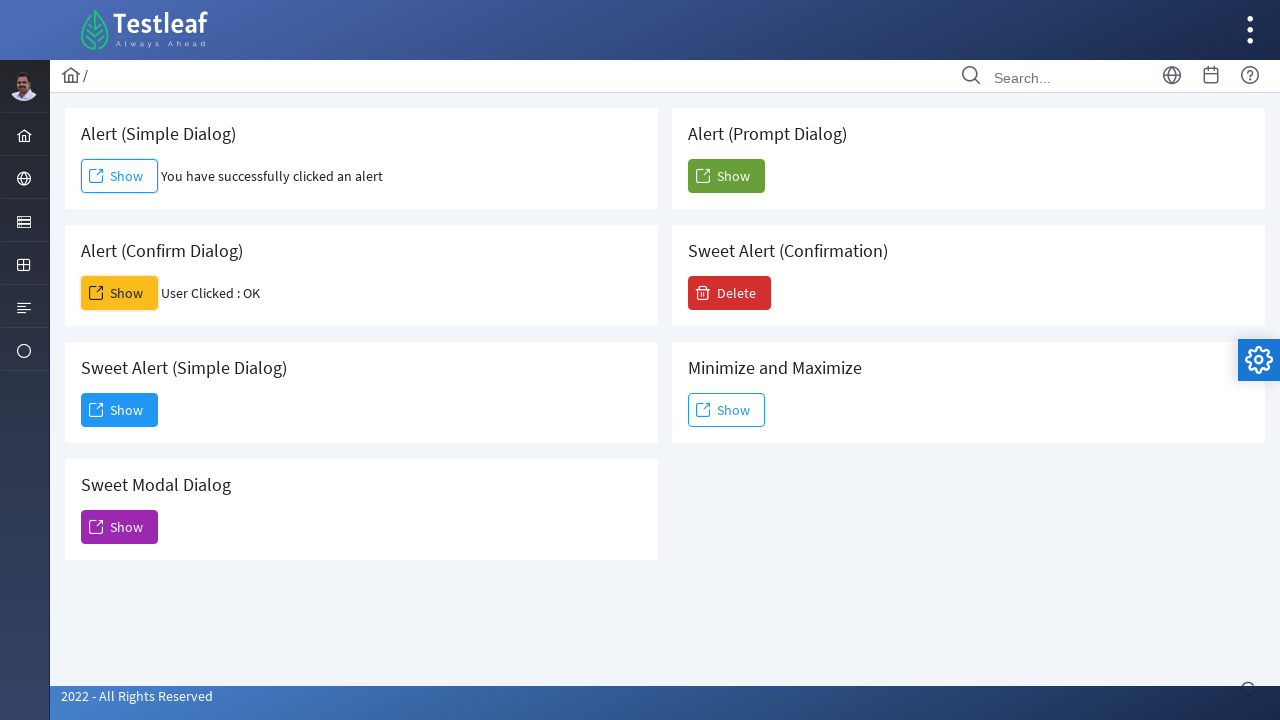

Accepted confirmation dialog
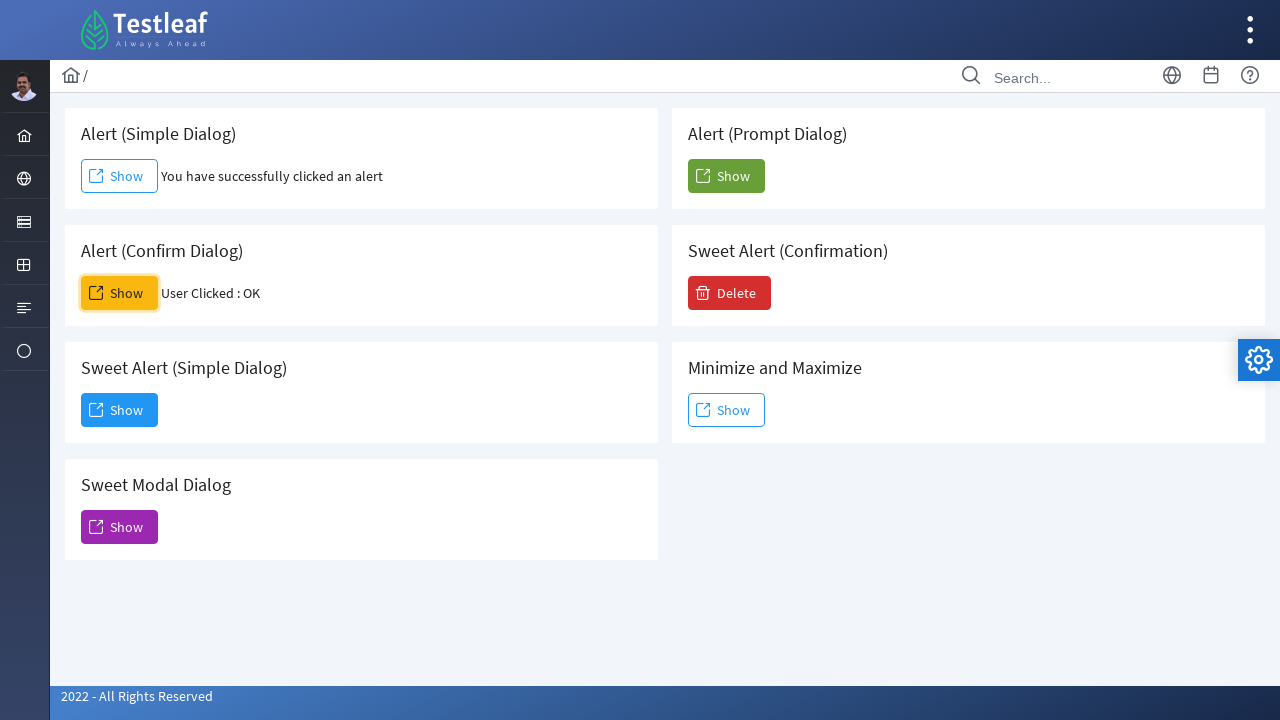

Retrieved confirmation acceptance result text
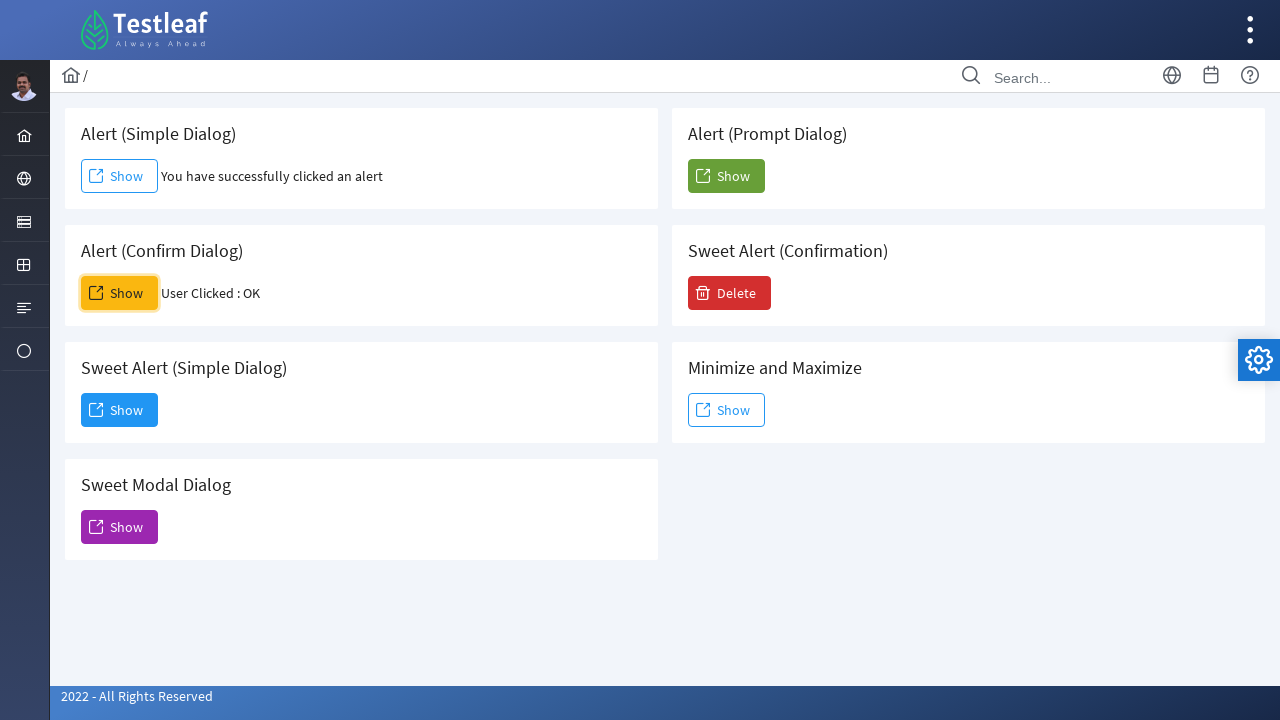

Clicked Show button to trigger confirmation alert for dismissal test at (120, 293) on xpath=(//span[text()='Show'])[2]
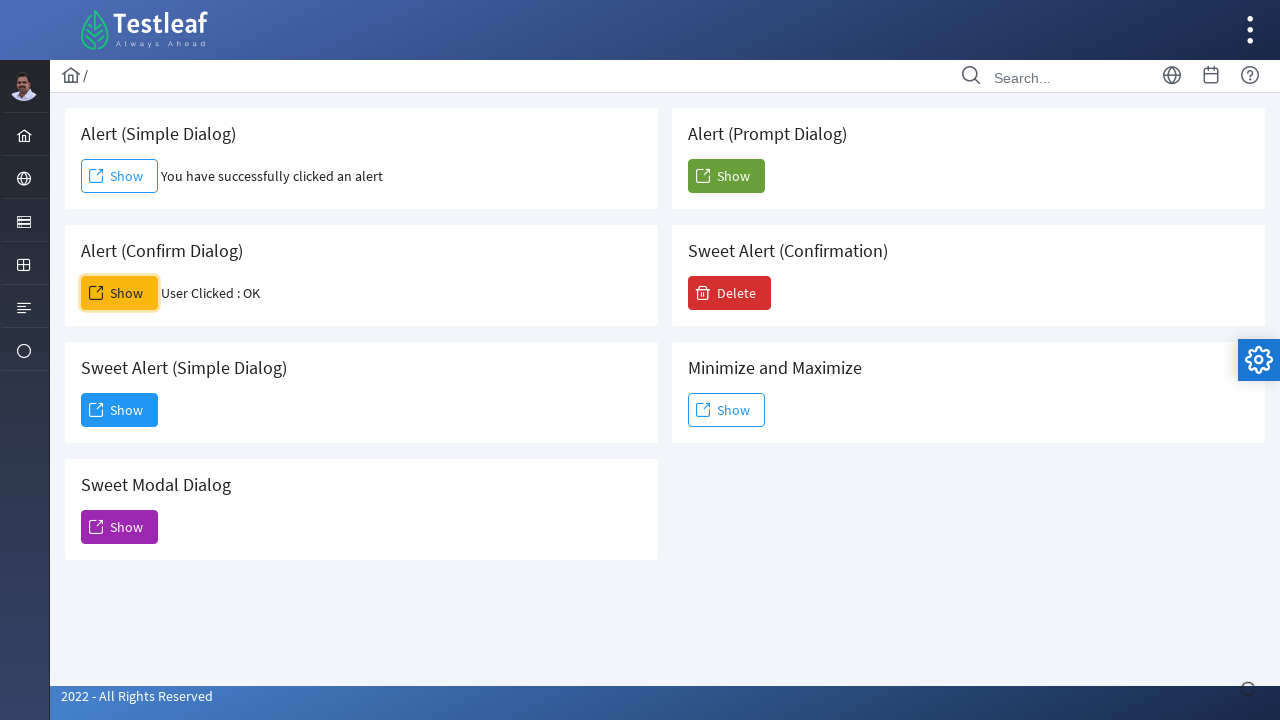

Dismissed confirmation dialog
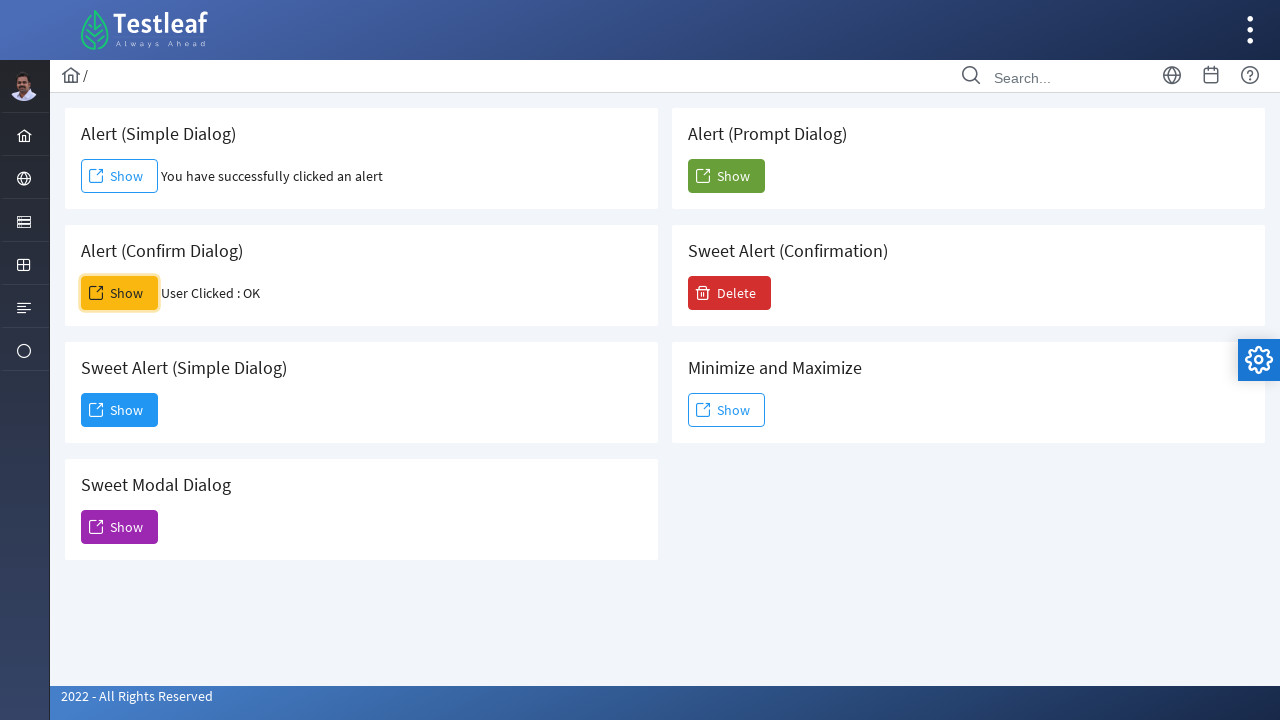

Retrieved confirmation dismissal result text
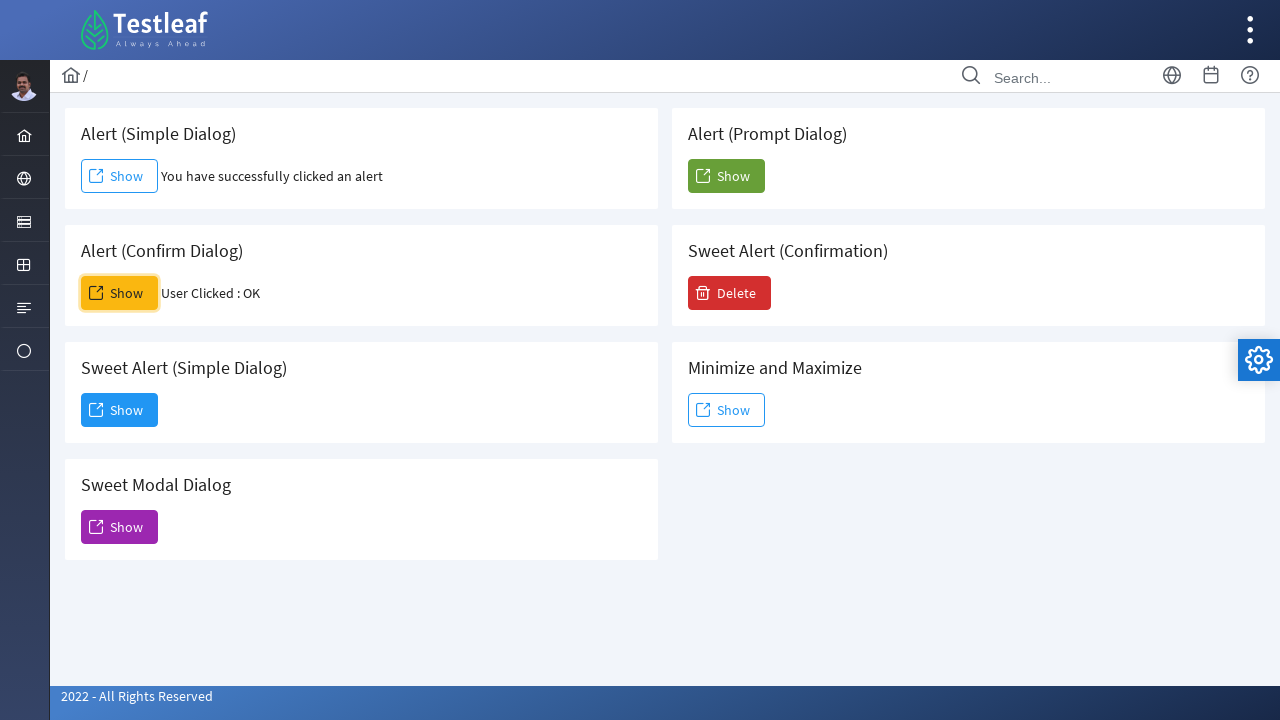

Clicked Show button to trigger prompt alert at (726, 176) on xpath=(//span[text()='Show'])[5]
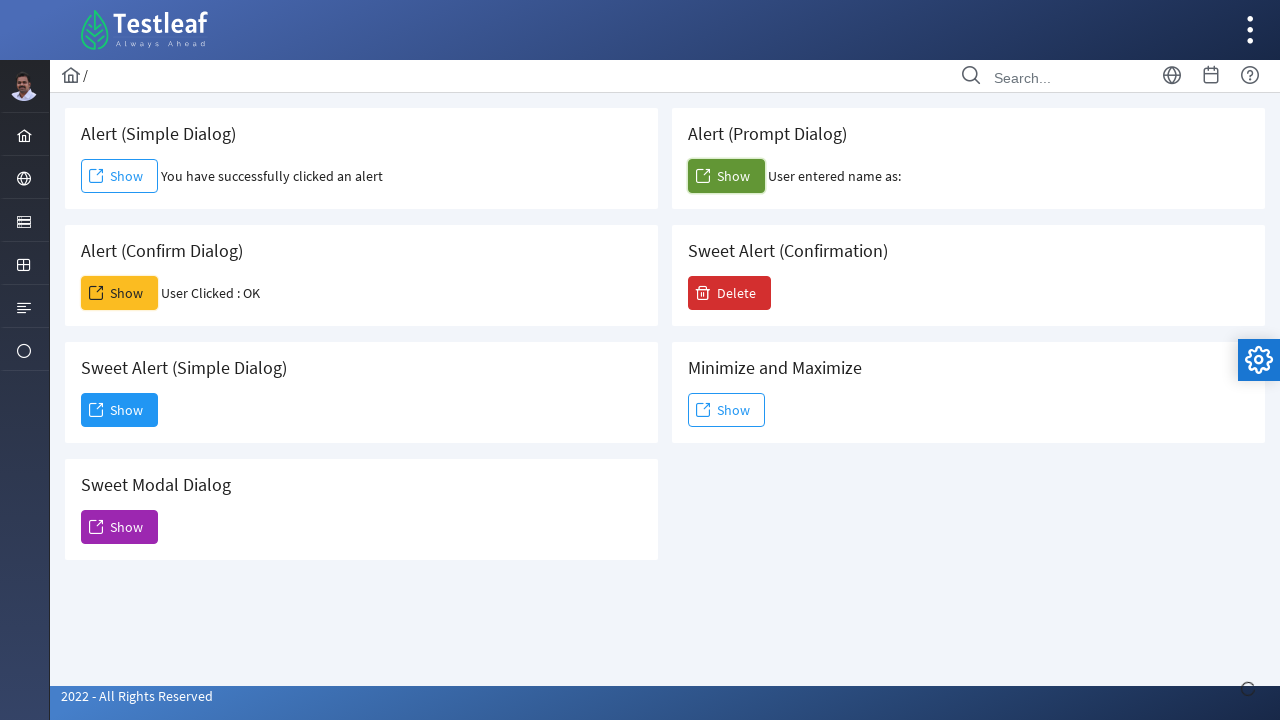

Accepted prompt dialog with input 'Testleaf'
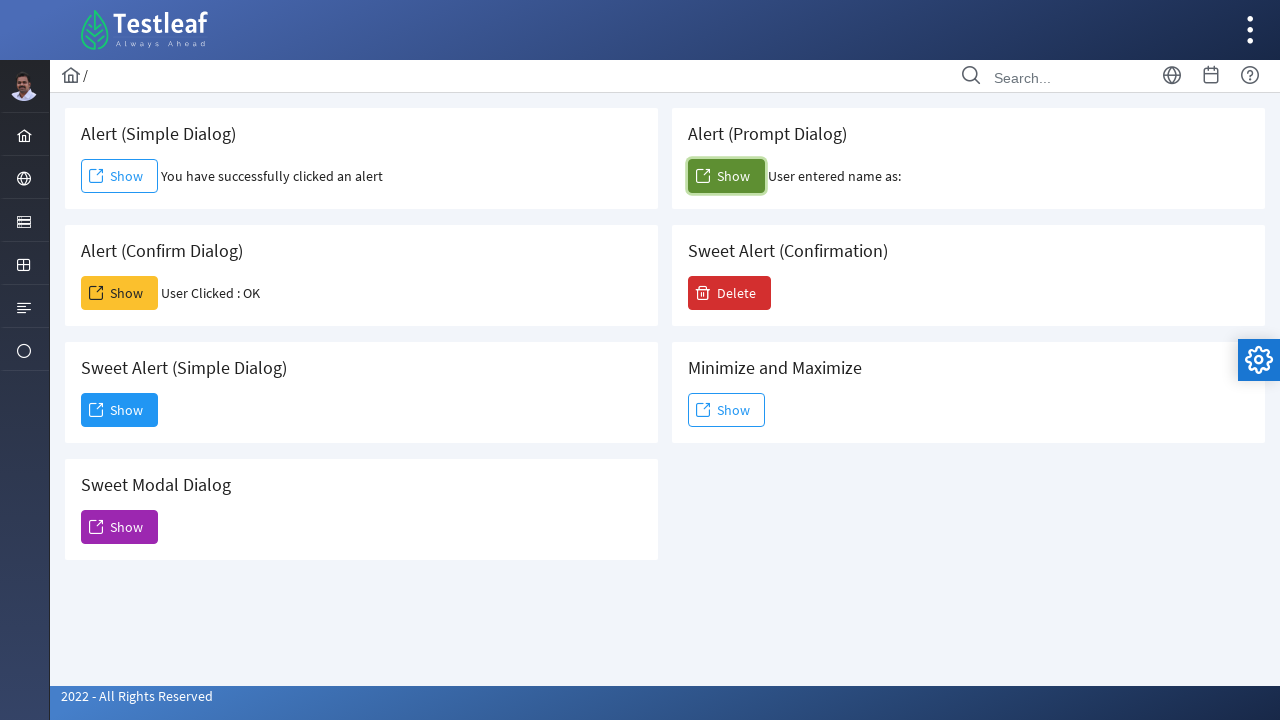

Retrieved prompt acceptance result text
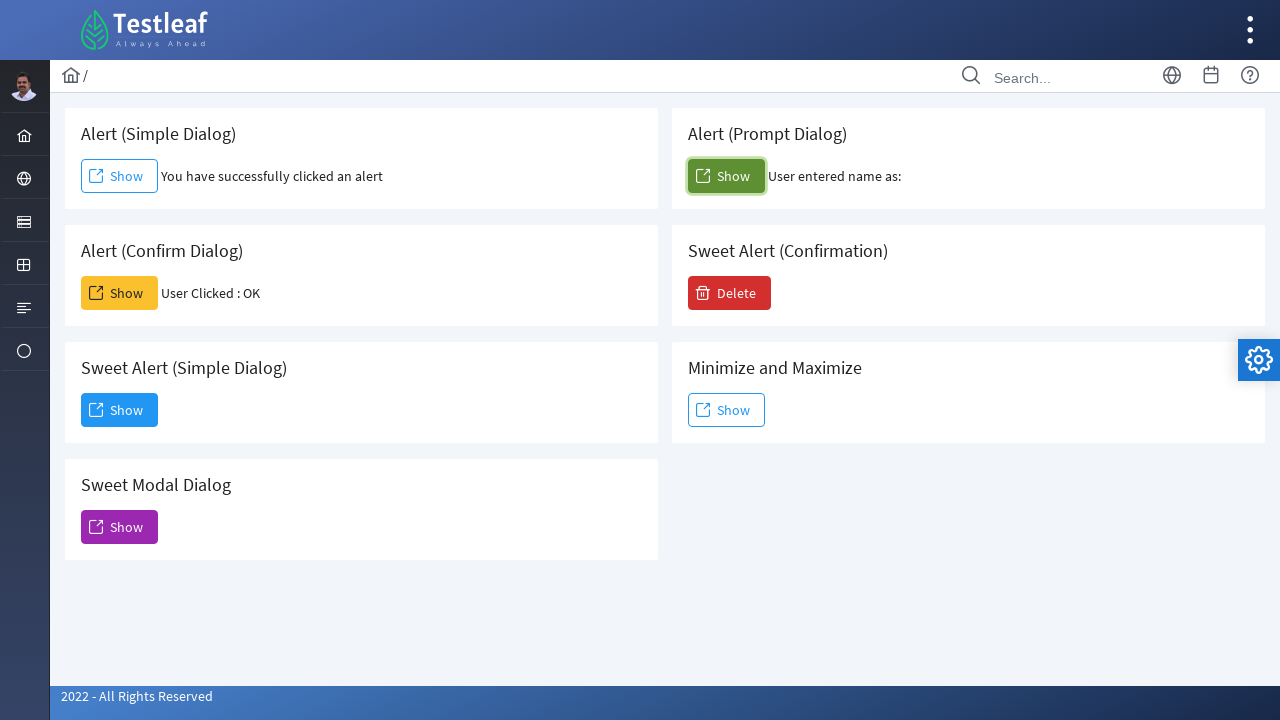

Clicked Show button to trigger prompt alert for dismissal test at (726, 176) on xpath=(//span[text()='Show'])[5]
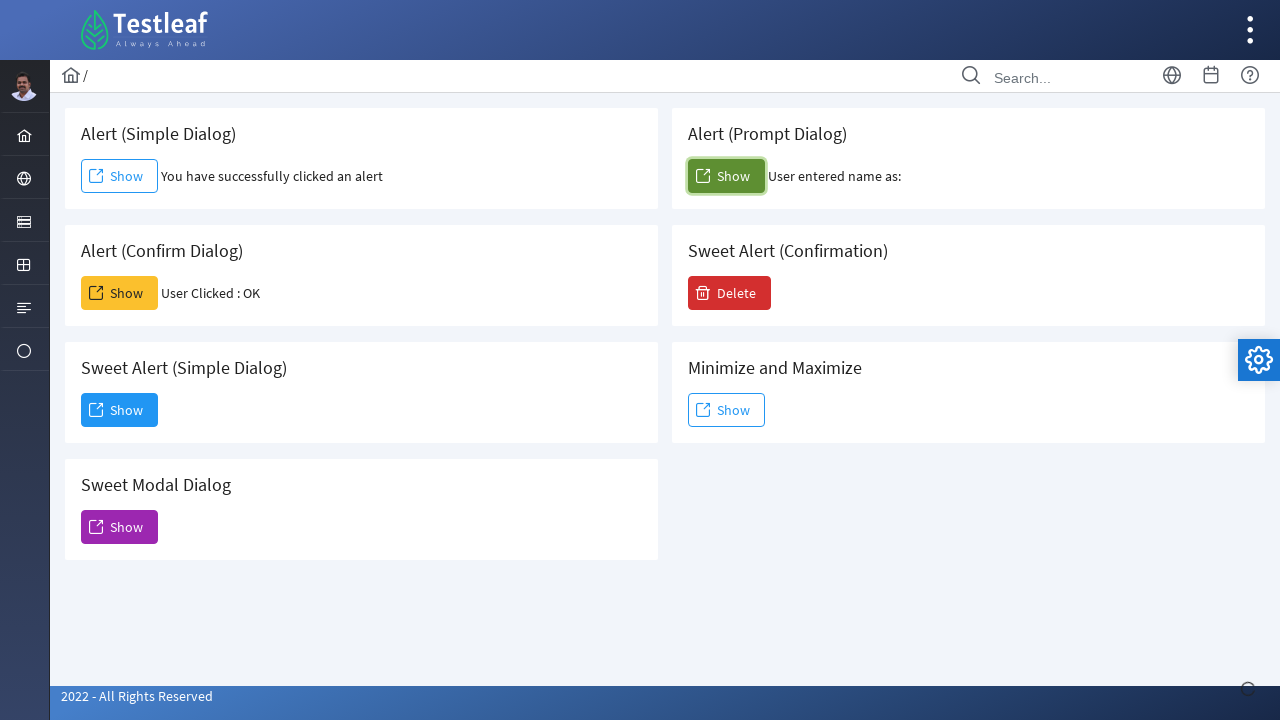

Dismissed prompt dialog
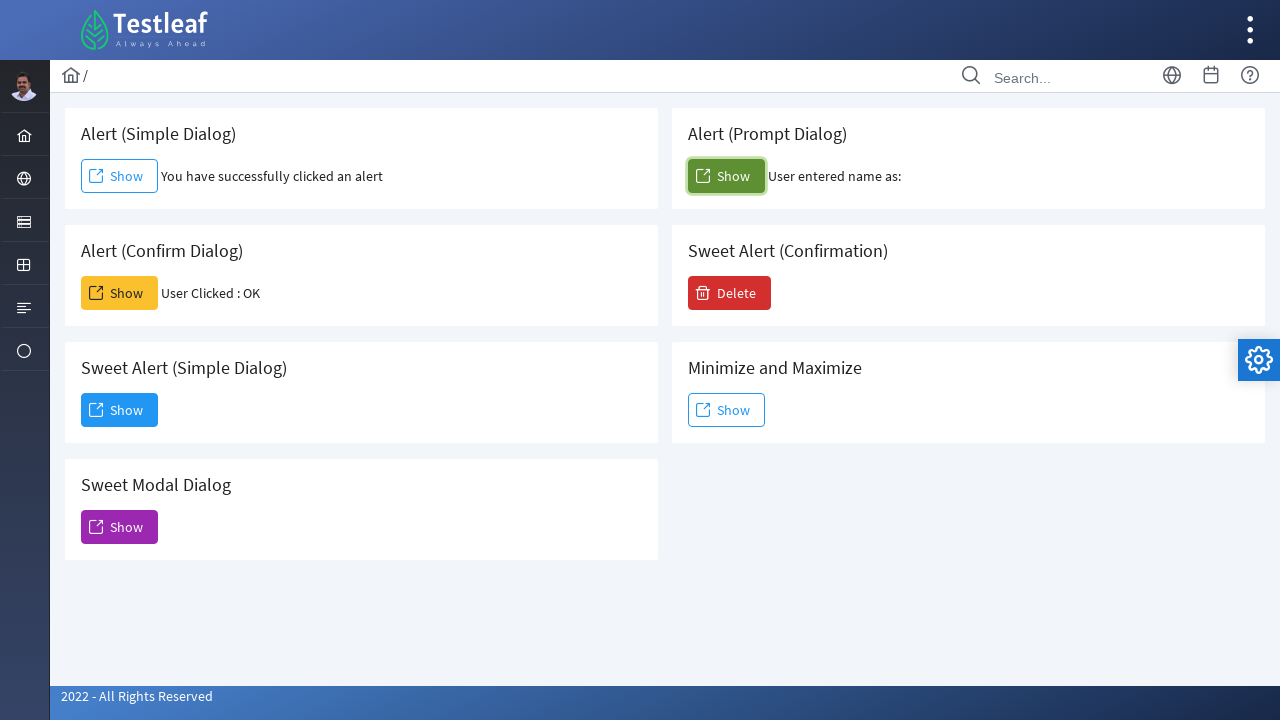

Retrieved prompt dismissal result text
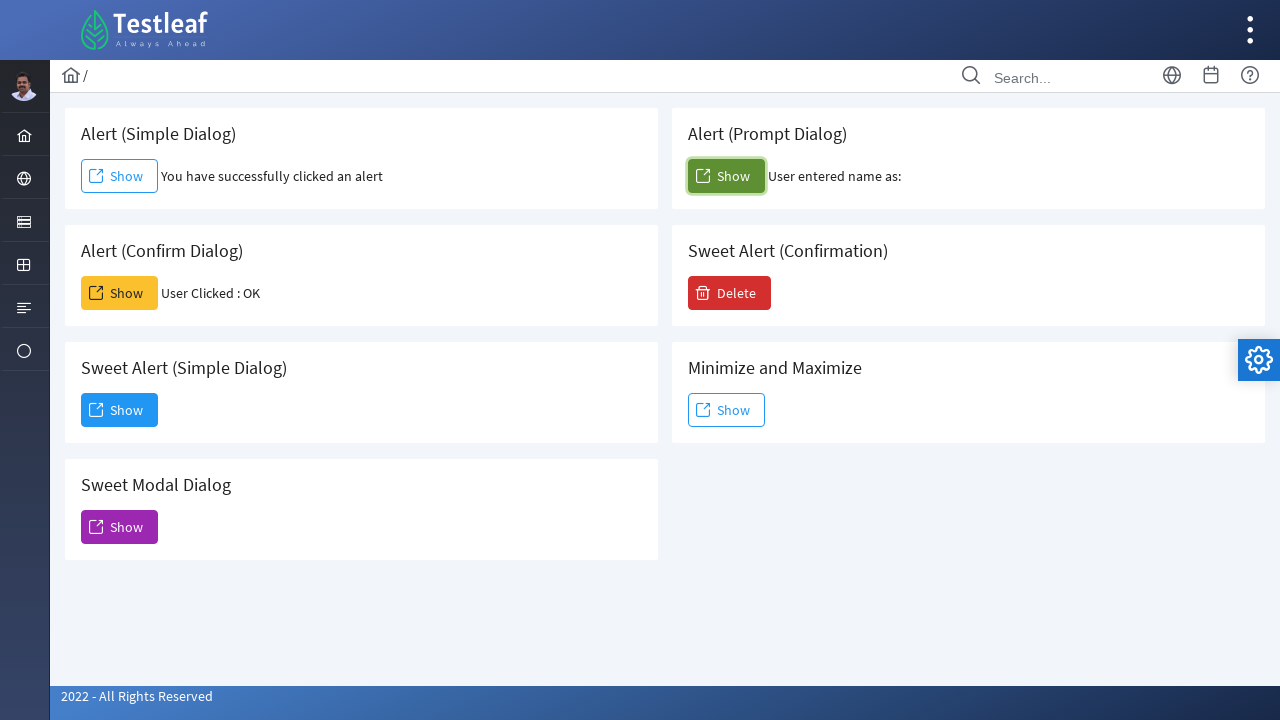

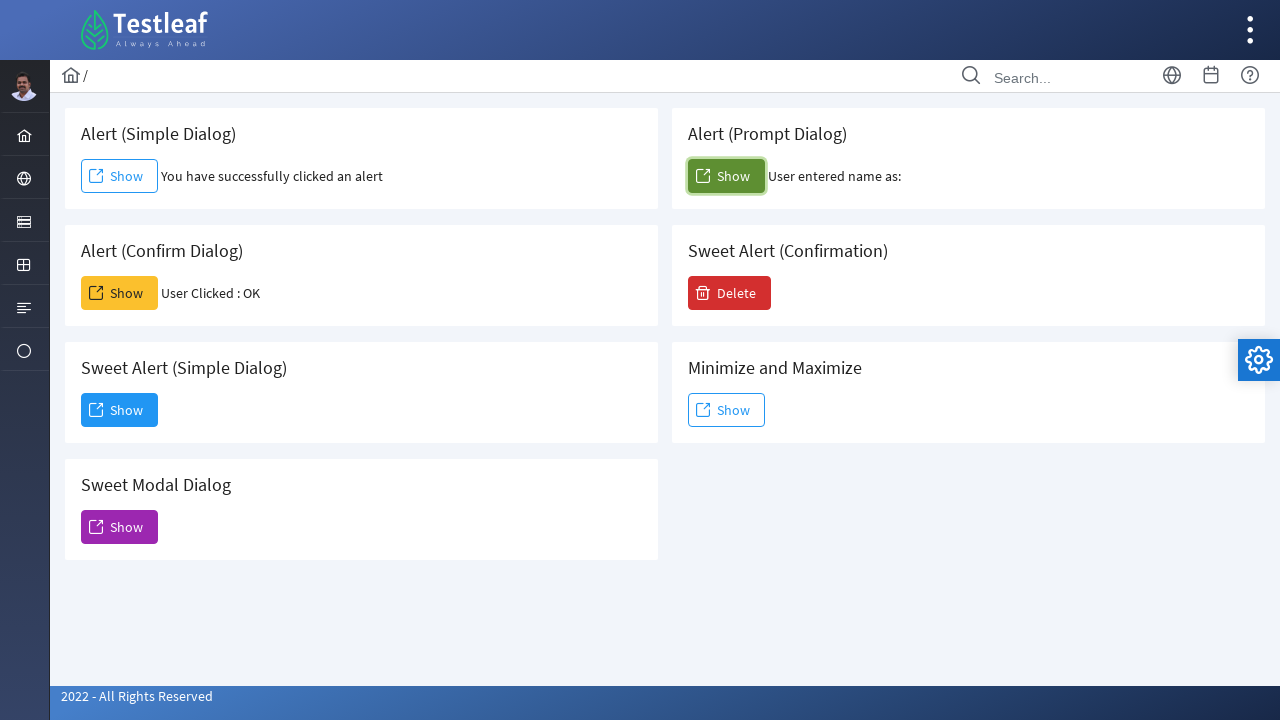